Tests that the currently applied filter link is highlighted with selected class.

Starting URL: https://demo.playwright.dev/todomvc

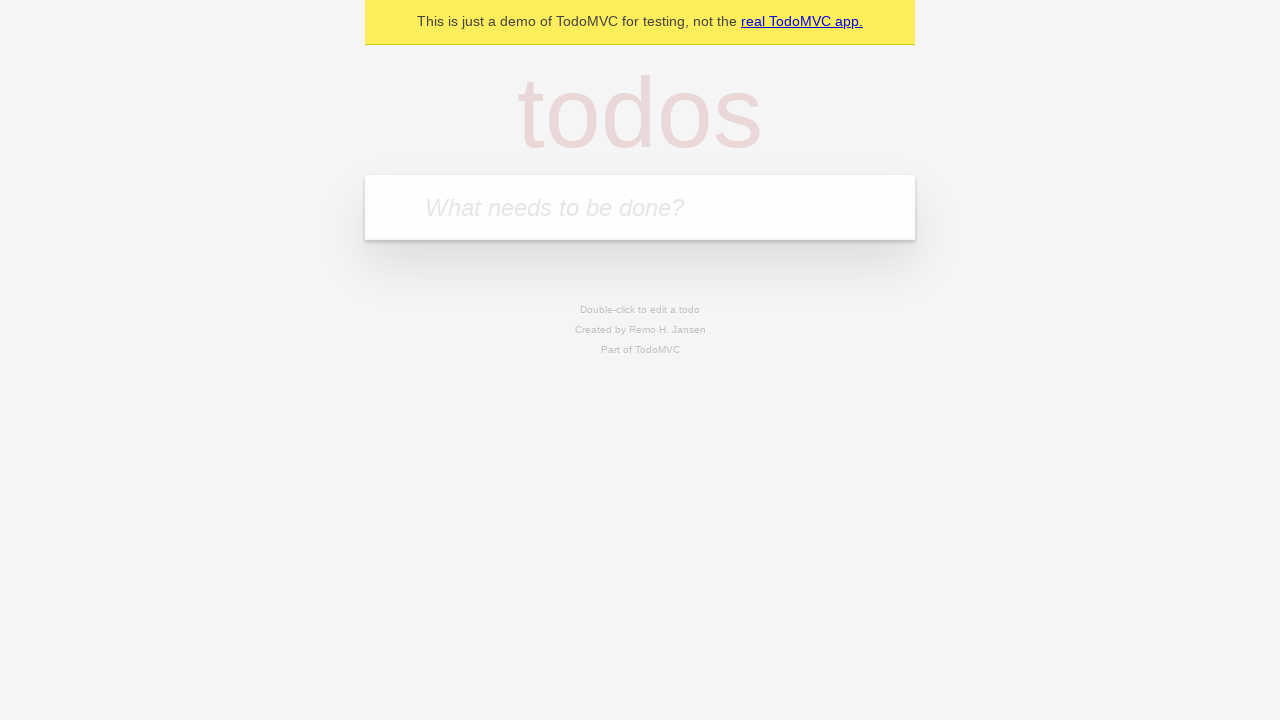

Filled todo input with 'buy some cheese' on internal:attr=[placeholder="What needs to be done?"i]
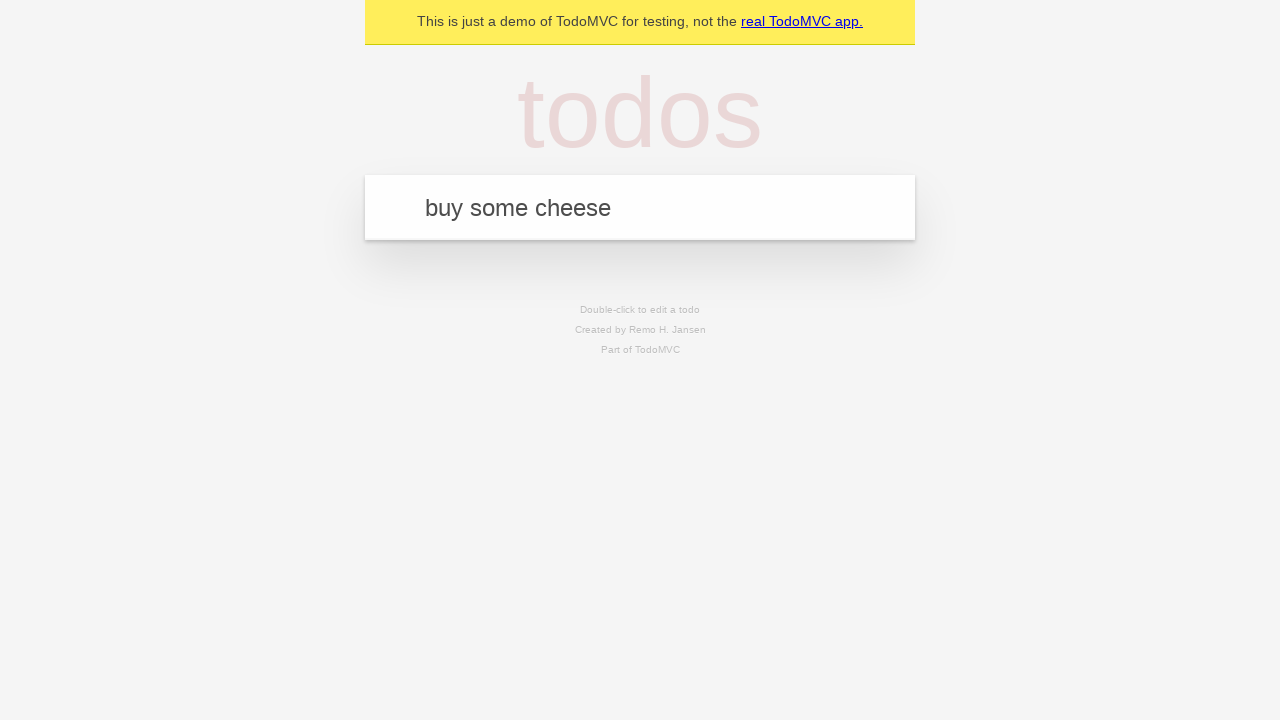

Pressed Enter to add first todo on internal:attr=[placeholder="What needs to be done?"i]
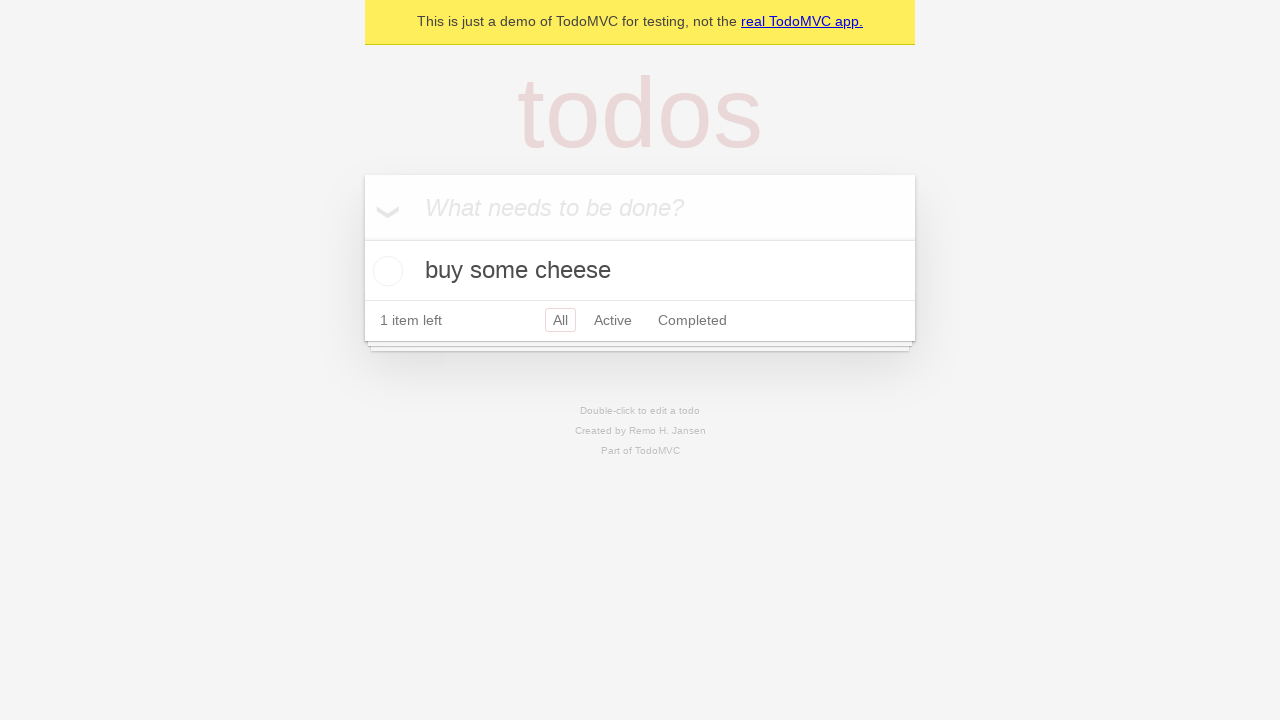

Filled todo input with 'feed the cat' on internal:attr=[placeholder="What needs to be done?"i]
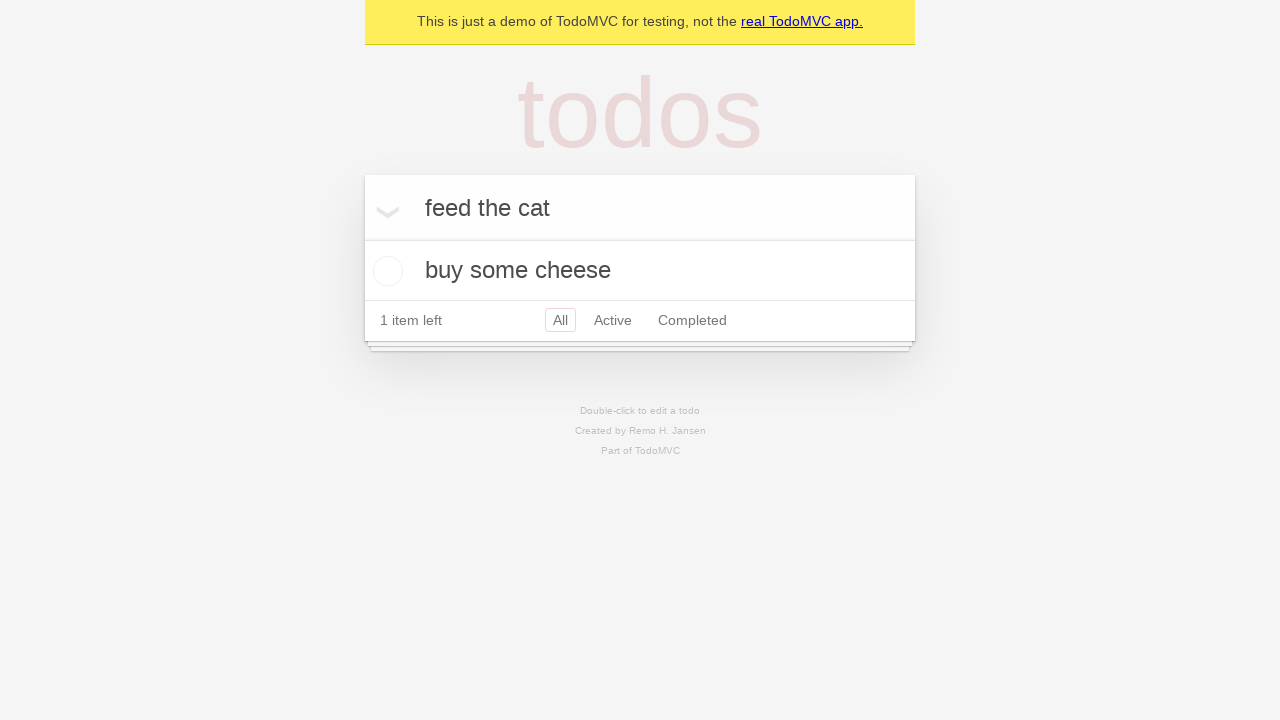

Pressed Enter to add second todo on internal:attr=[placeholder="What needs to be done?"i]
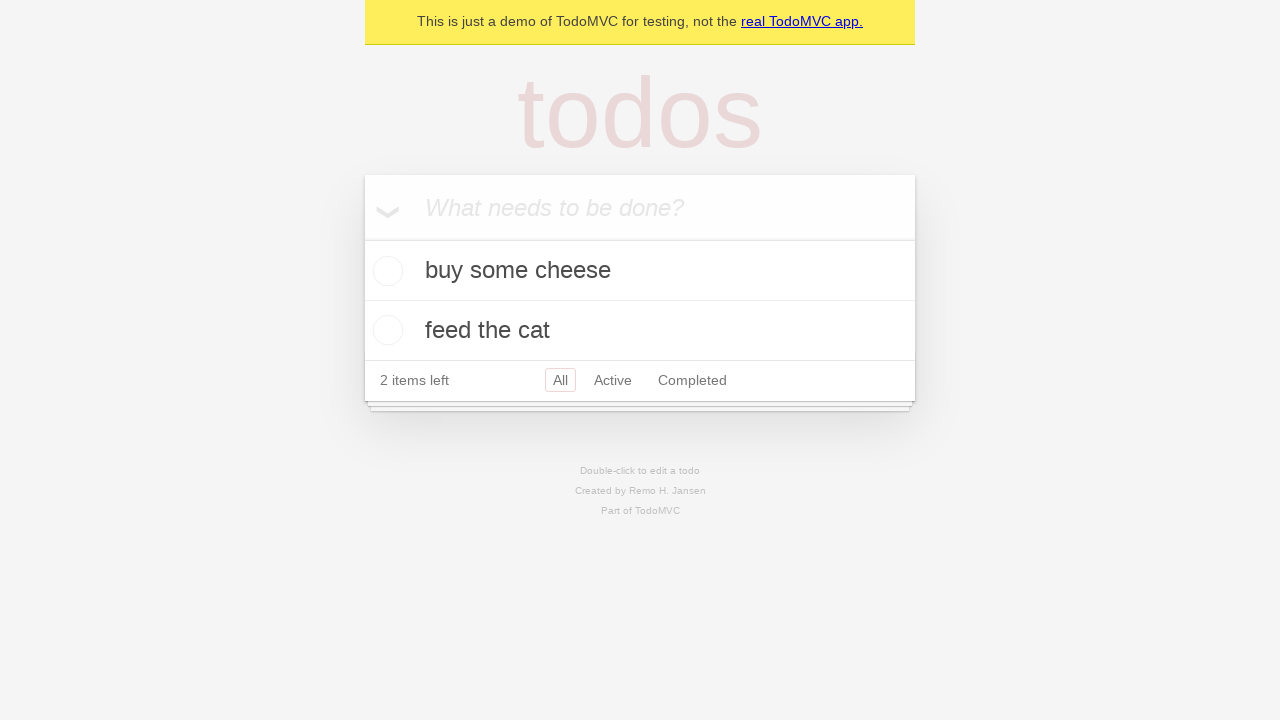

Filled todo input with 'book a doctors appointment' on internal:attr=[placeholder="What needs to be done?"i]
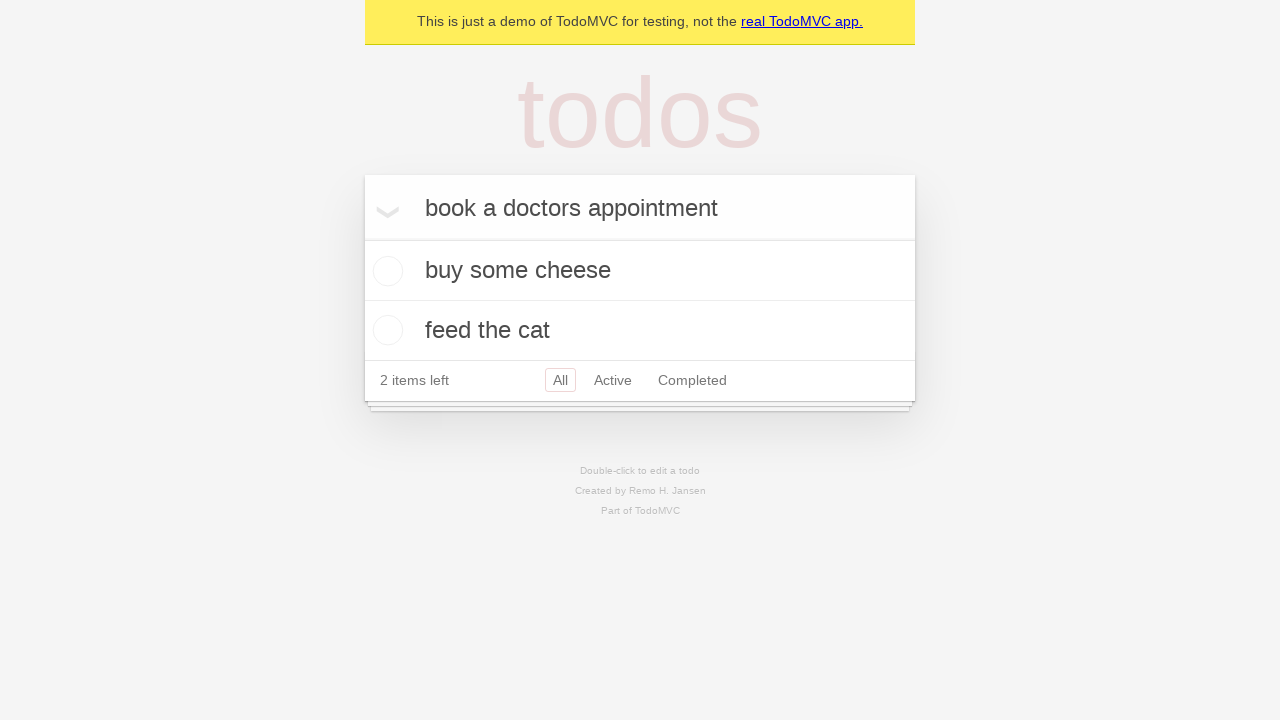

Pressed Enter to add third todo on internal:attr=[placeholder="What needs to be done?"i]
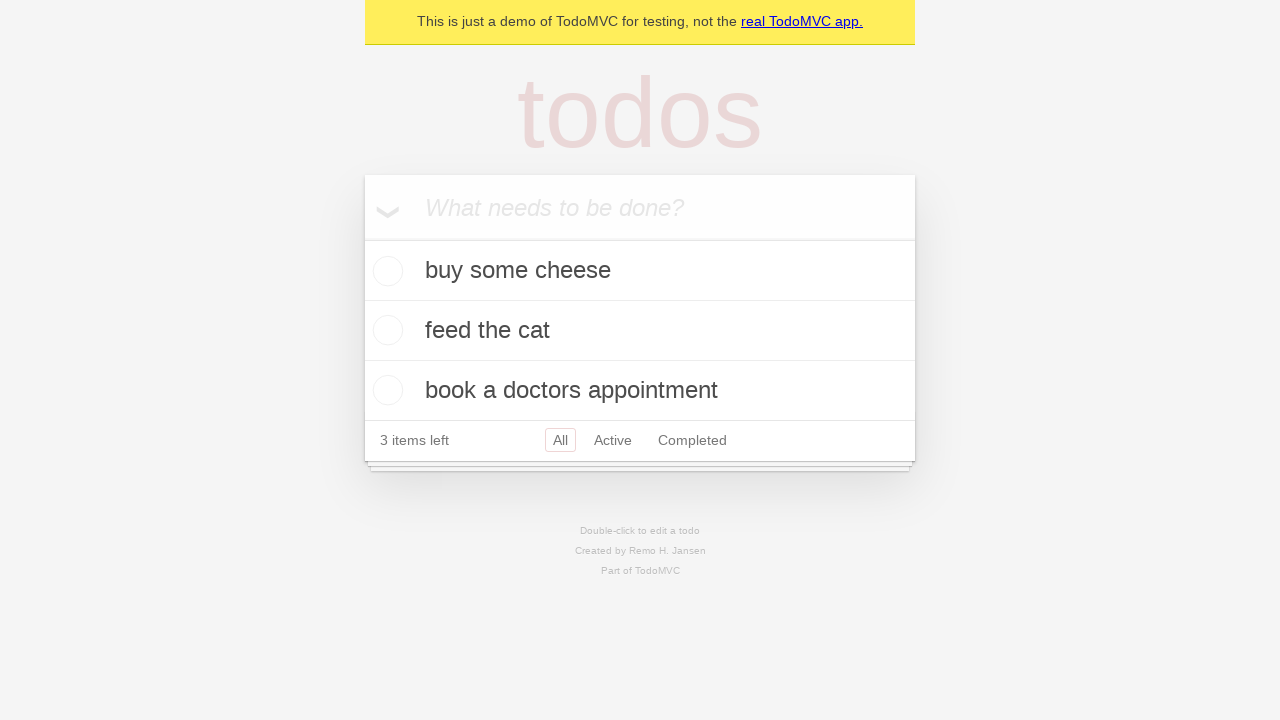

Clicked Active filter link at (613, 440) on internal:role=link[name="Active"i]
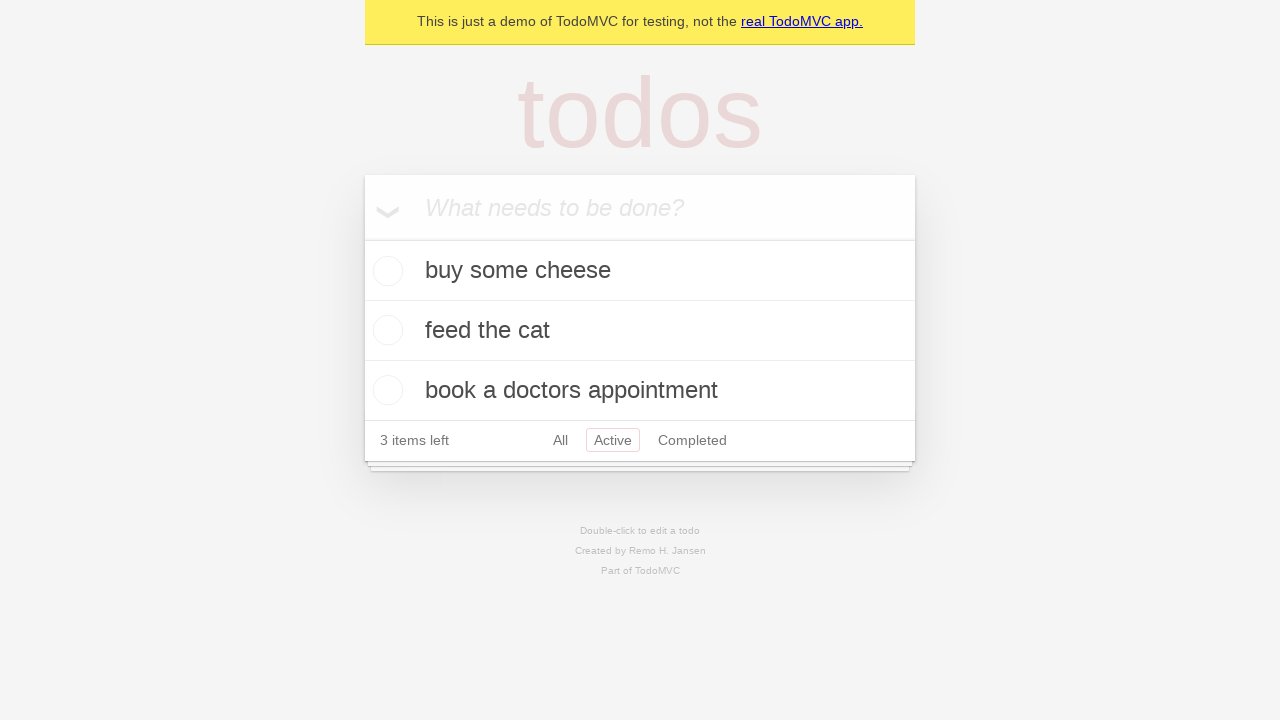

Clicked Completed filter link to highlight it as currently applied filter at (692, 440) on internal:role=link[name="Completed"i]
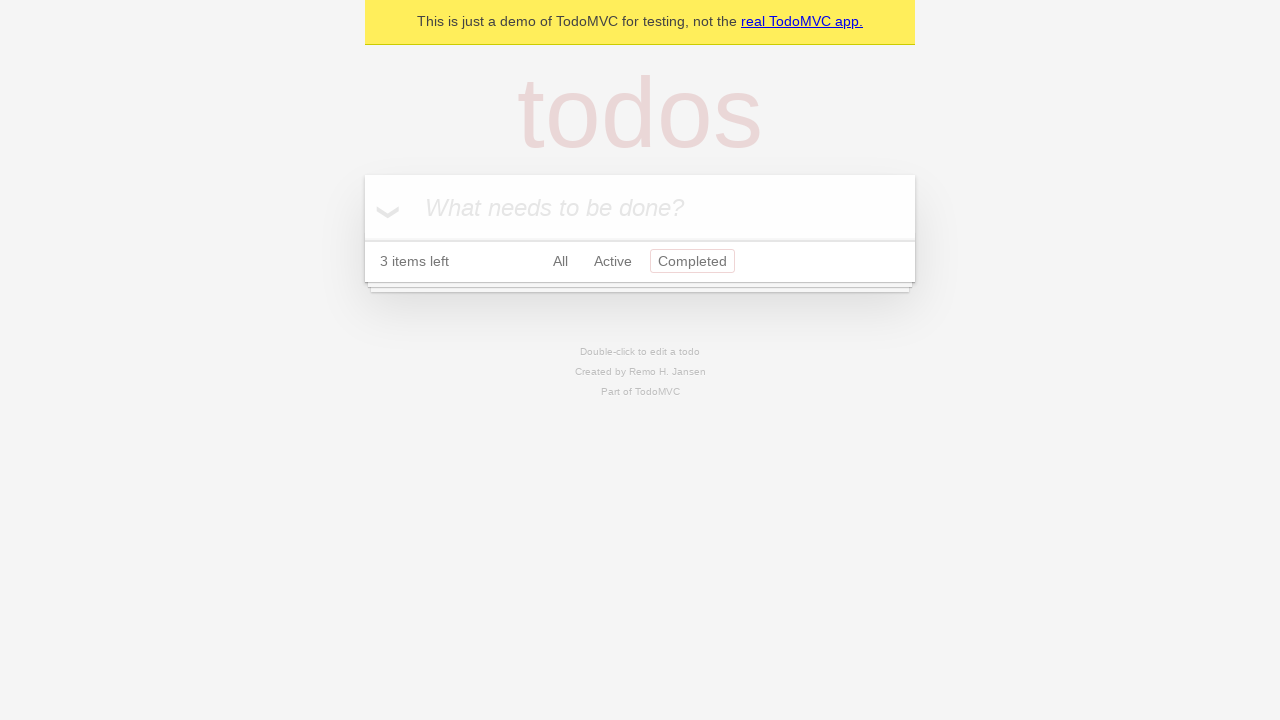

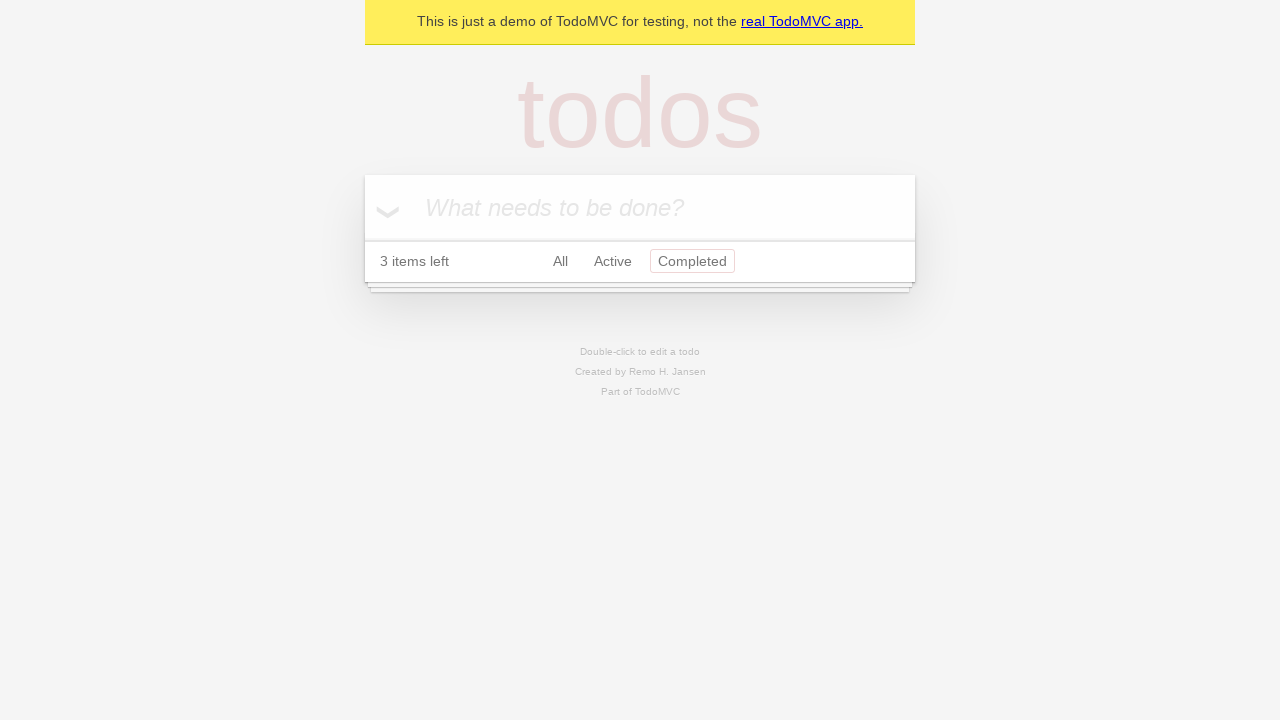